Tests ratio calculator with numeric first param and non-numeric second param, expecting validation error

Starting URL: http://www.calculator.net/

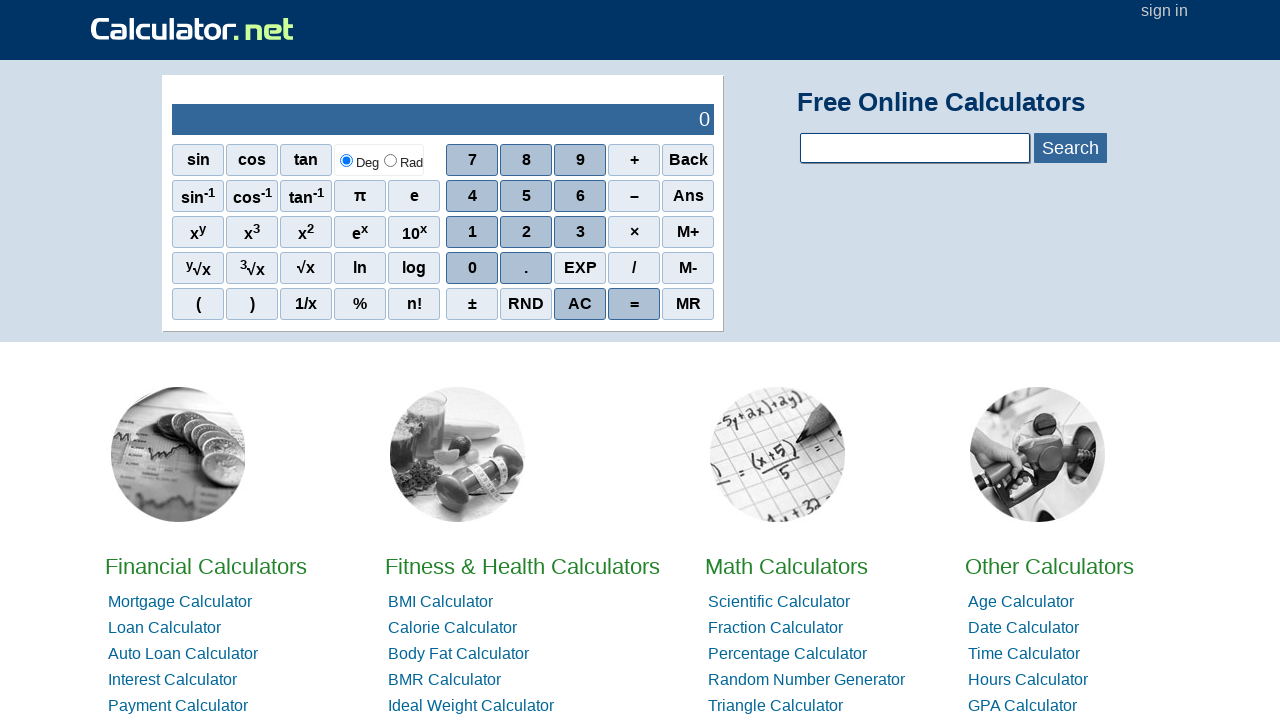

Clicked on math calculators section at (786, 566) on xpath=//*[@id='homelistwrap']/div[3]/div[2]/a
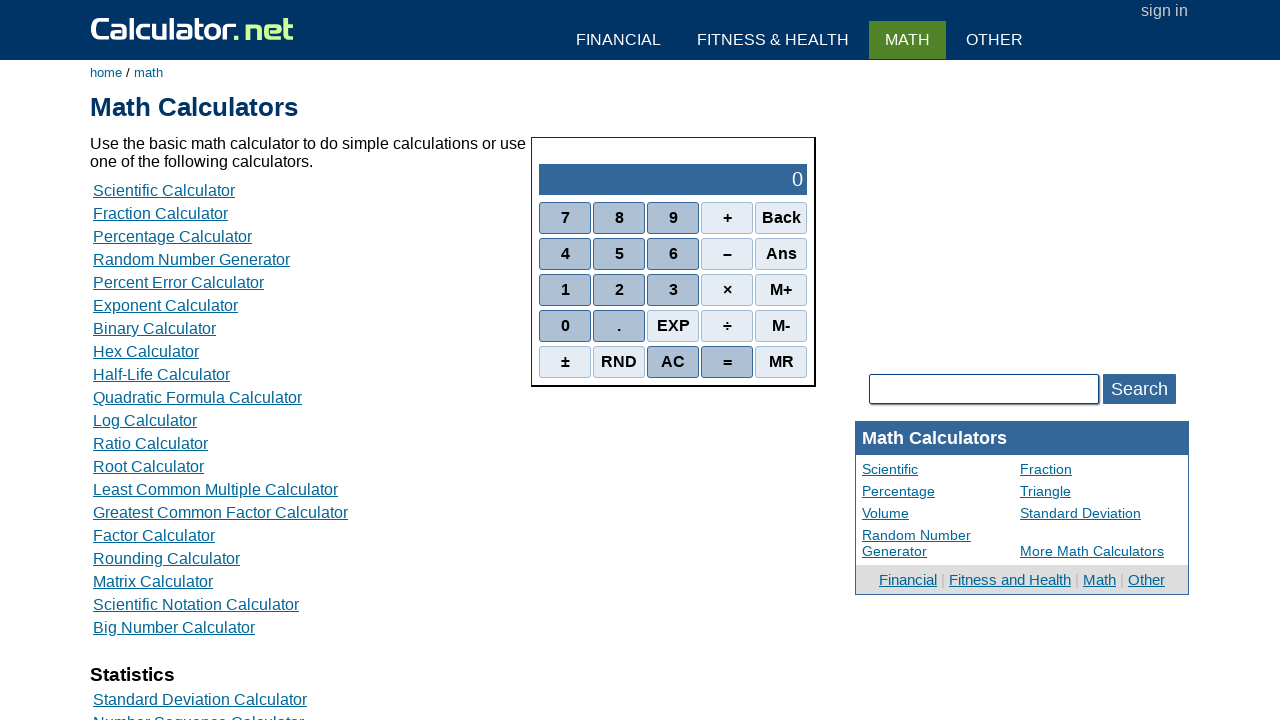

Clicked on ratio calculator at (172, 236) on xpath=//*[@id='content']/table[2]/tbody/tr/td/div[3]/a
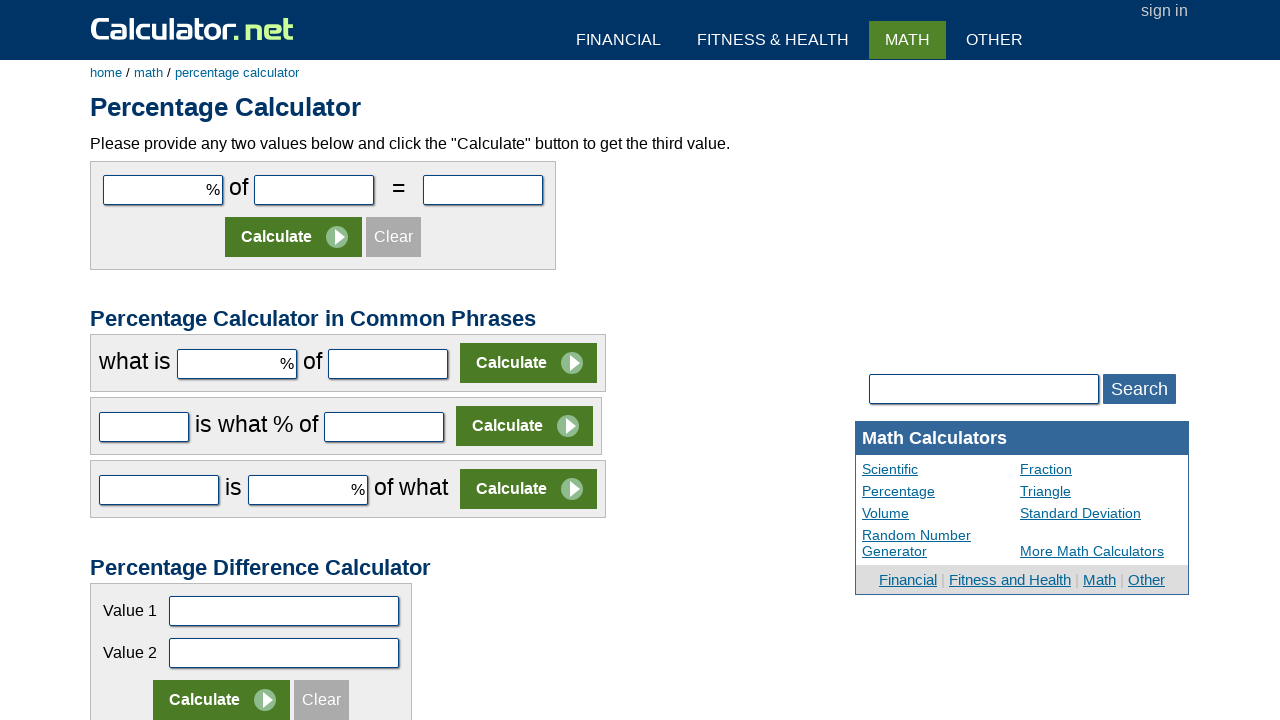

Filled first parameter with numeric value '10' on #cpar1
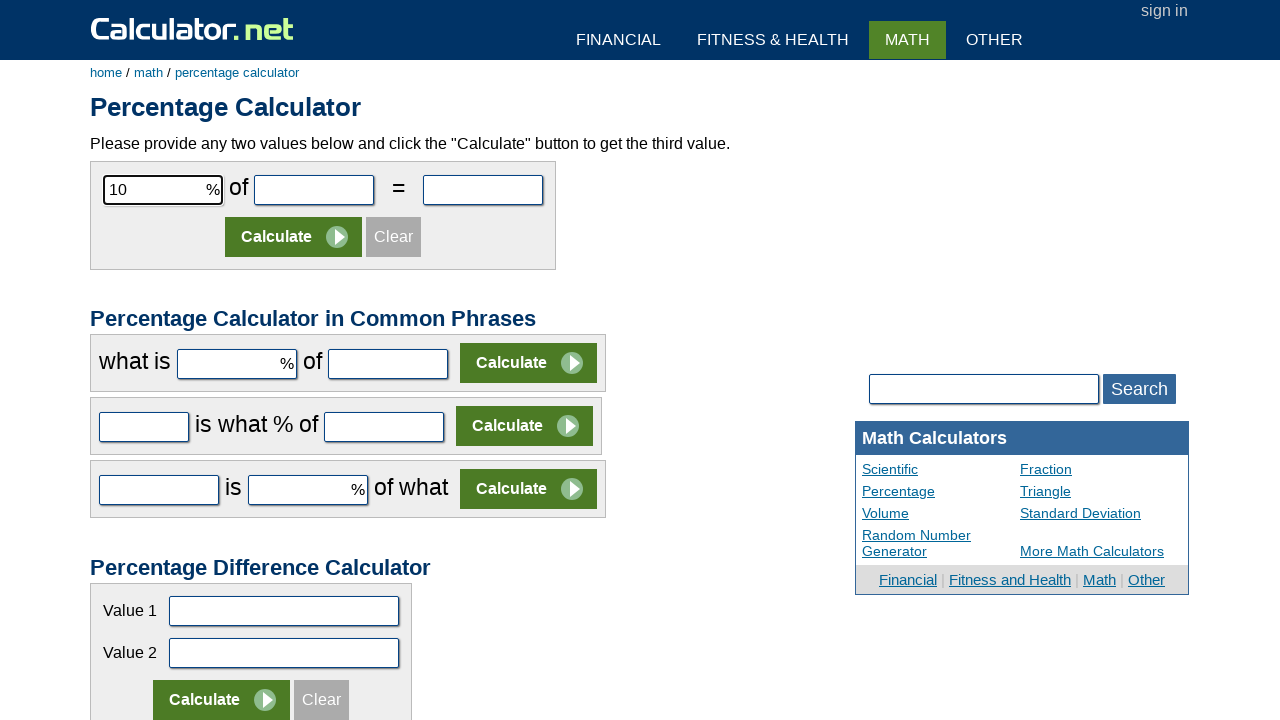

Filled second parameter with non-numeric value 'LOL' on #cpar2
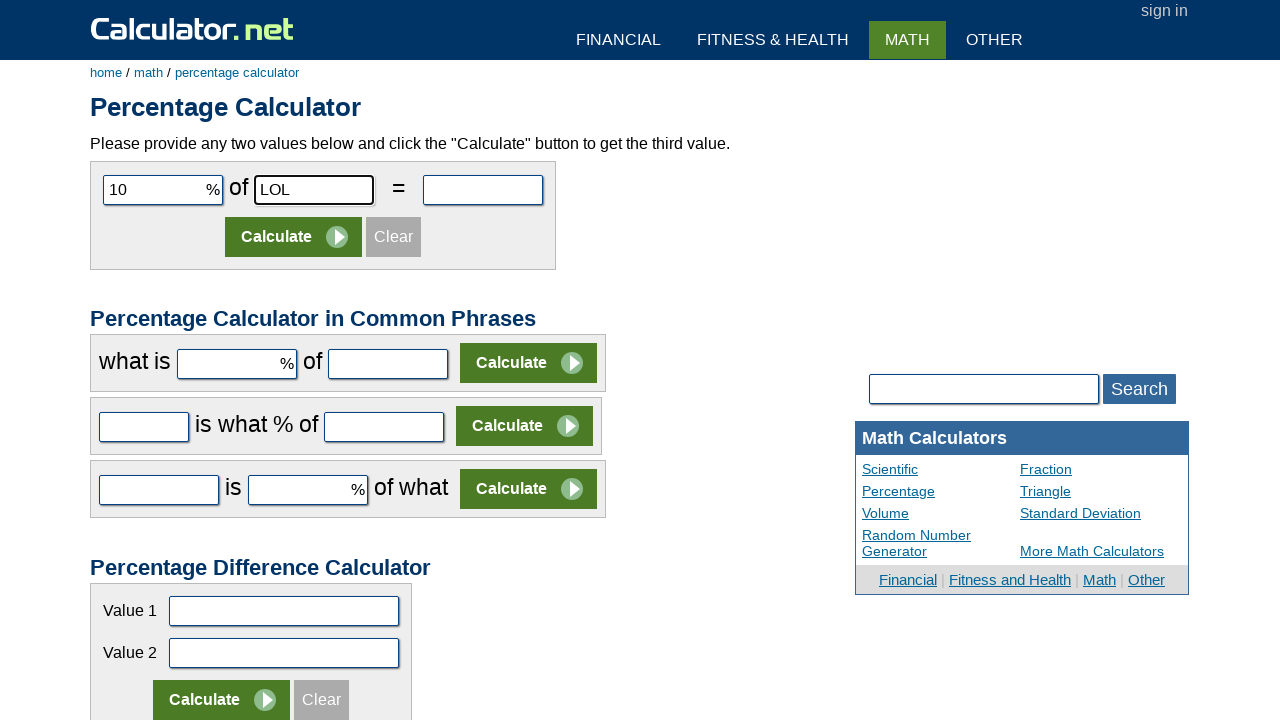

Clicked calculate button at (294, 237) on xpath=//*[@id='content']/form[1]/table/tbody/tr[2]/td/input[2]
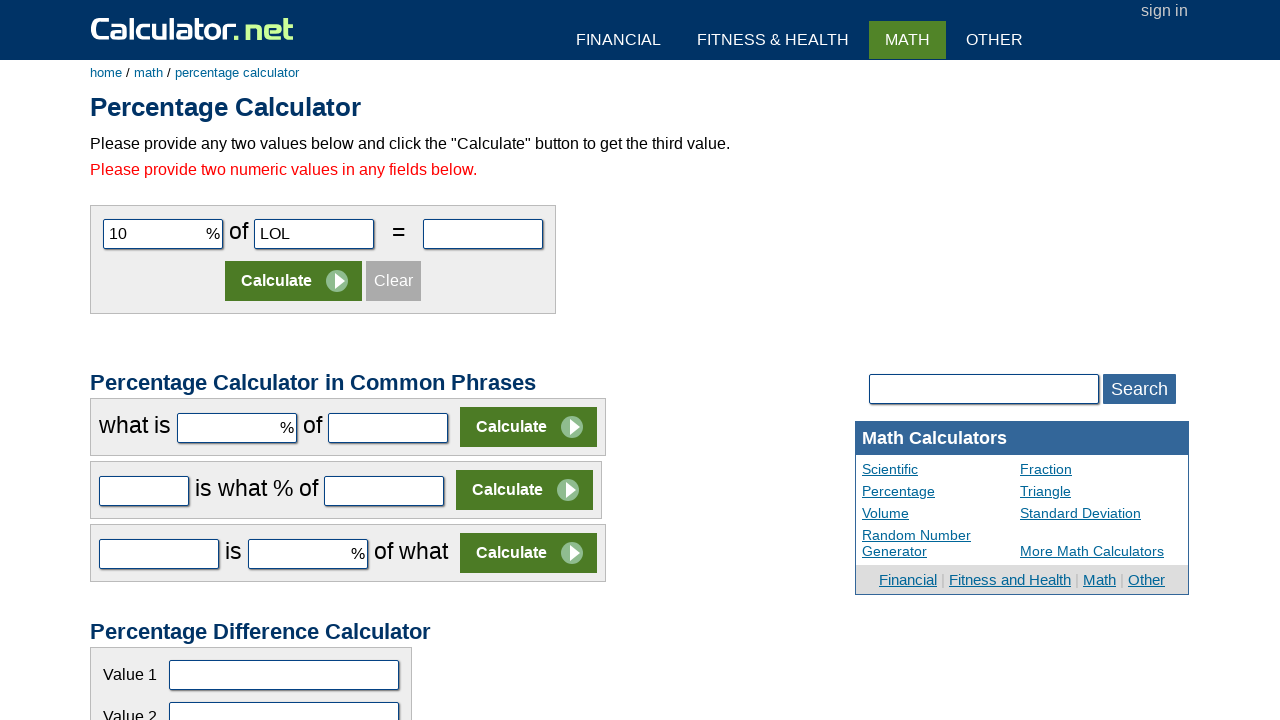

Validation error message appeared as expected
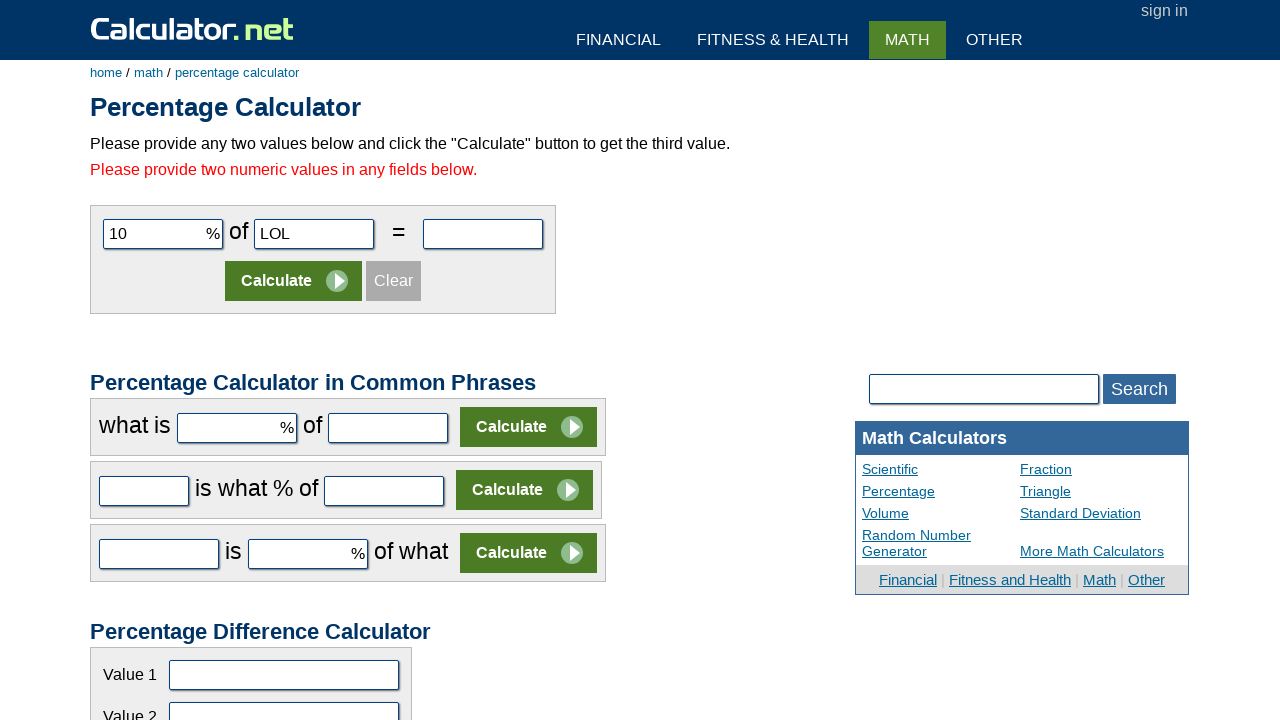

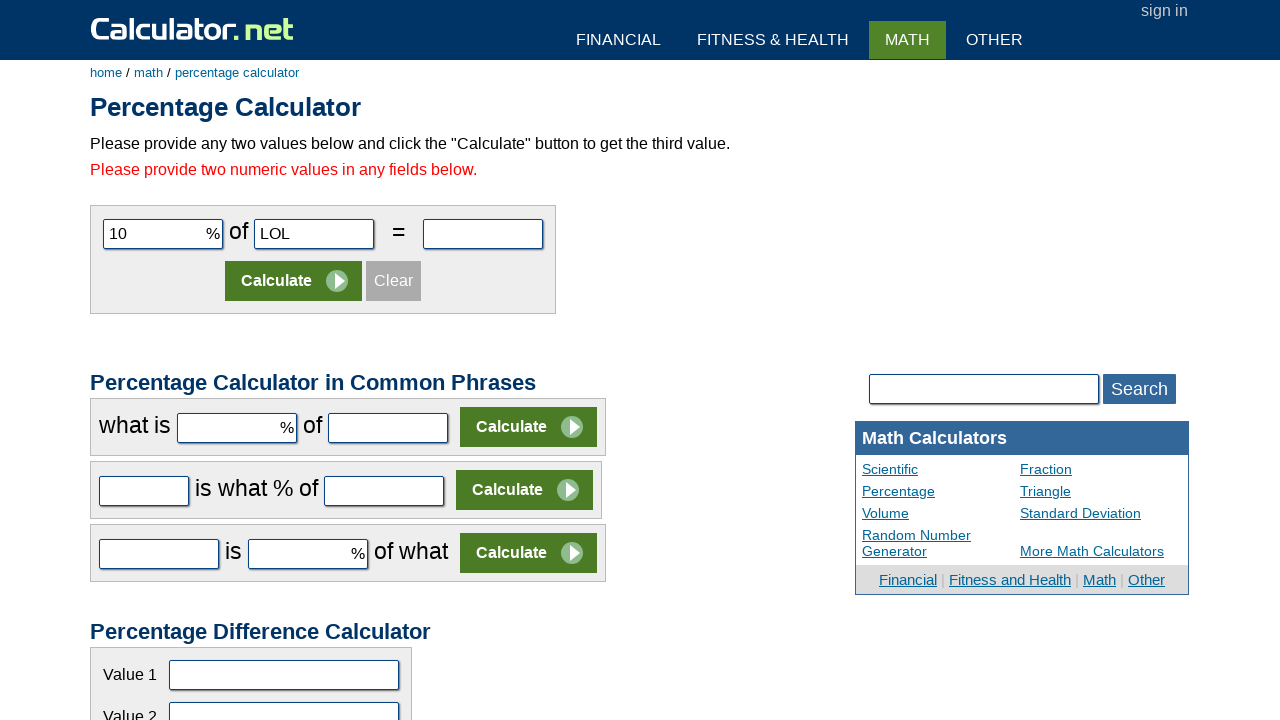